Tests checking if a checkbox element is selected

Starting URL: https://www.selenium.dev/selenium/web/inputs.html

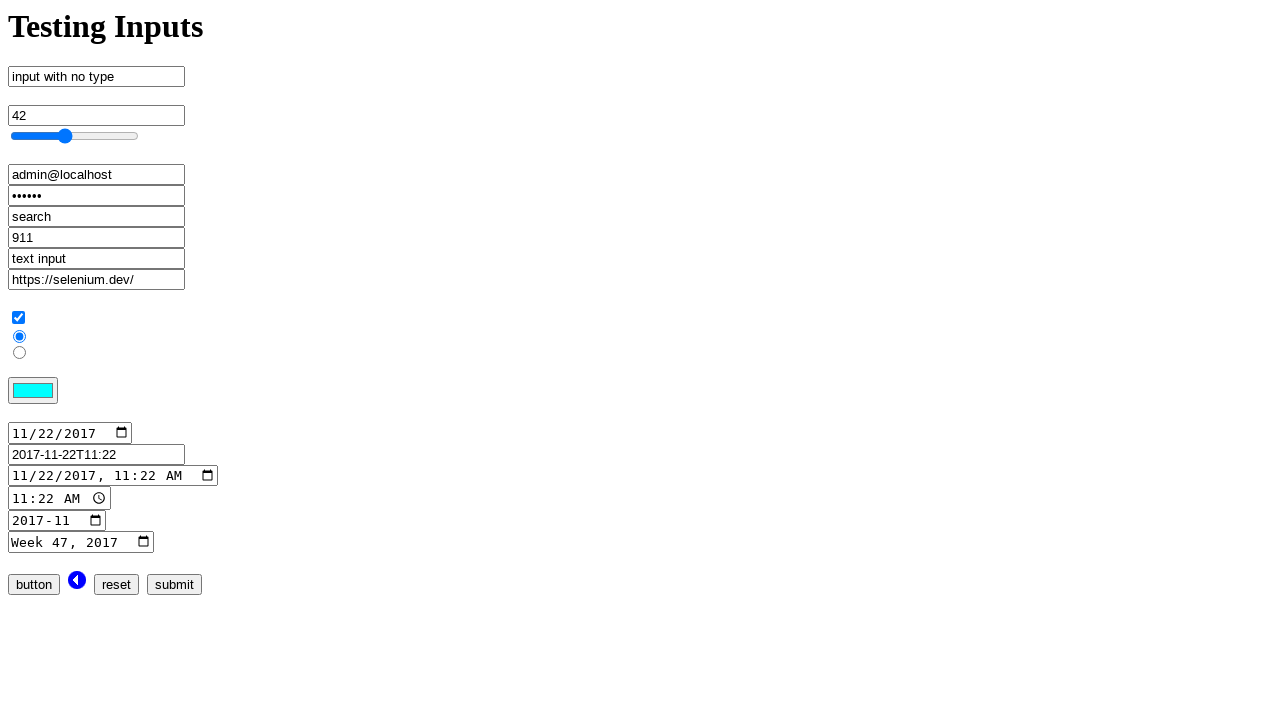

Located checkbox input element with name 'checkbox_input'
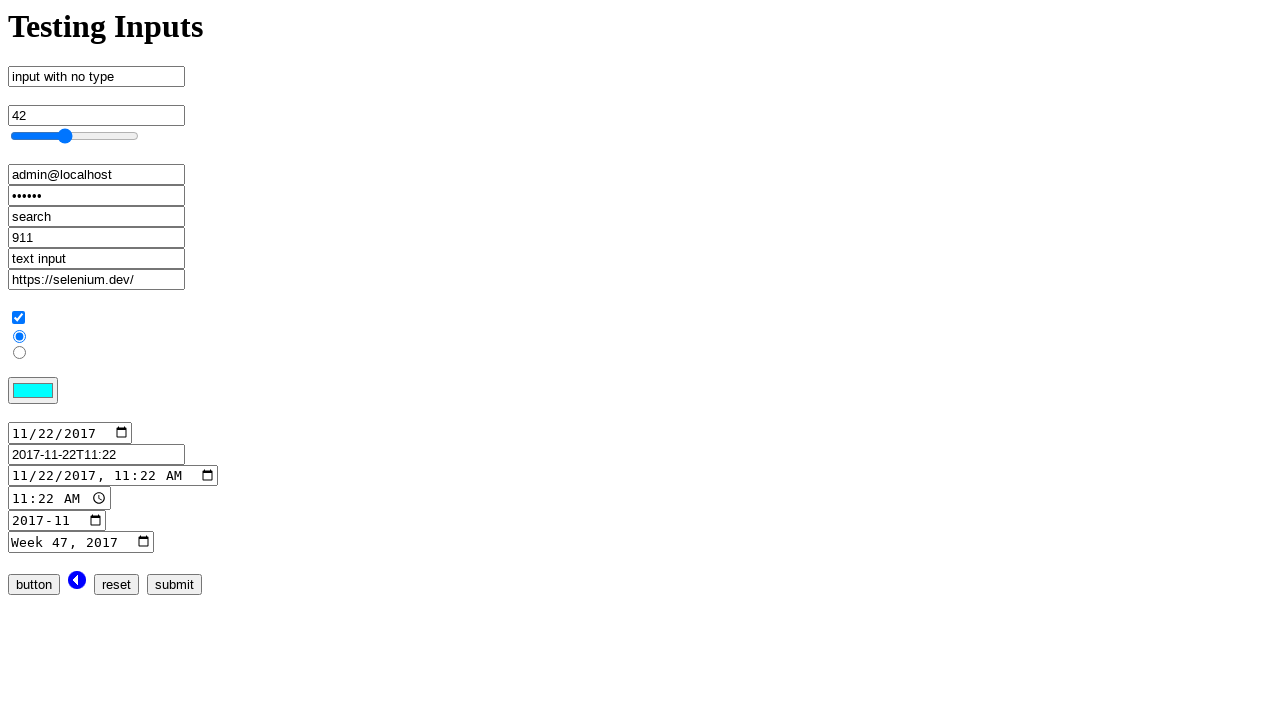

Checked if checkbox element is selected
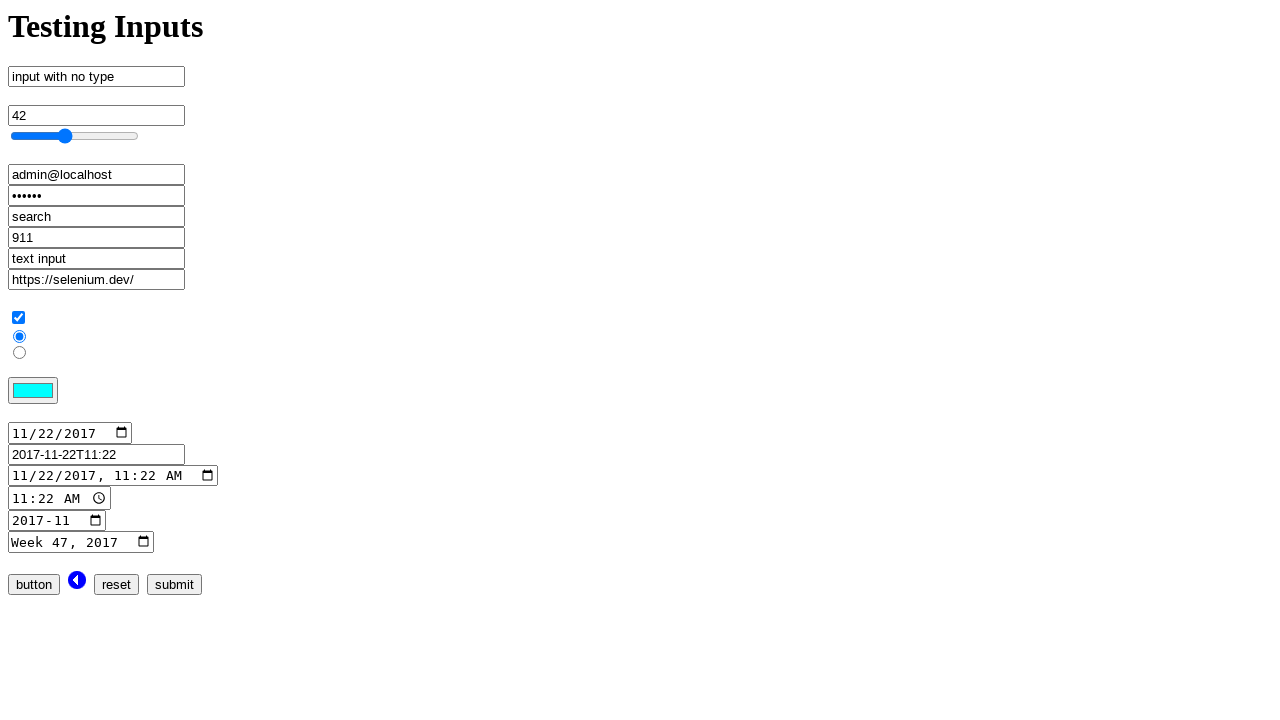

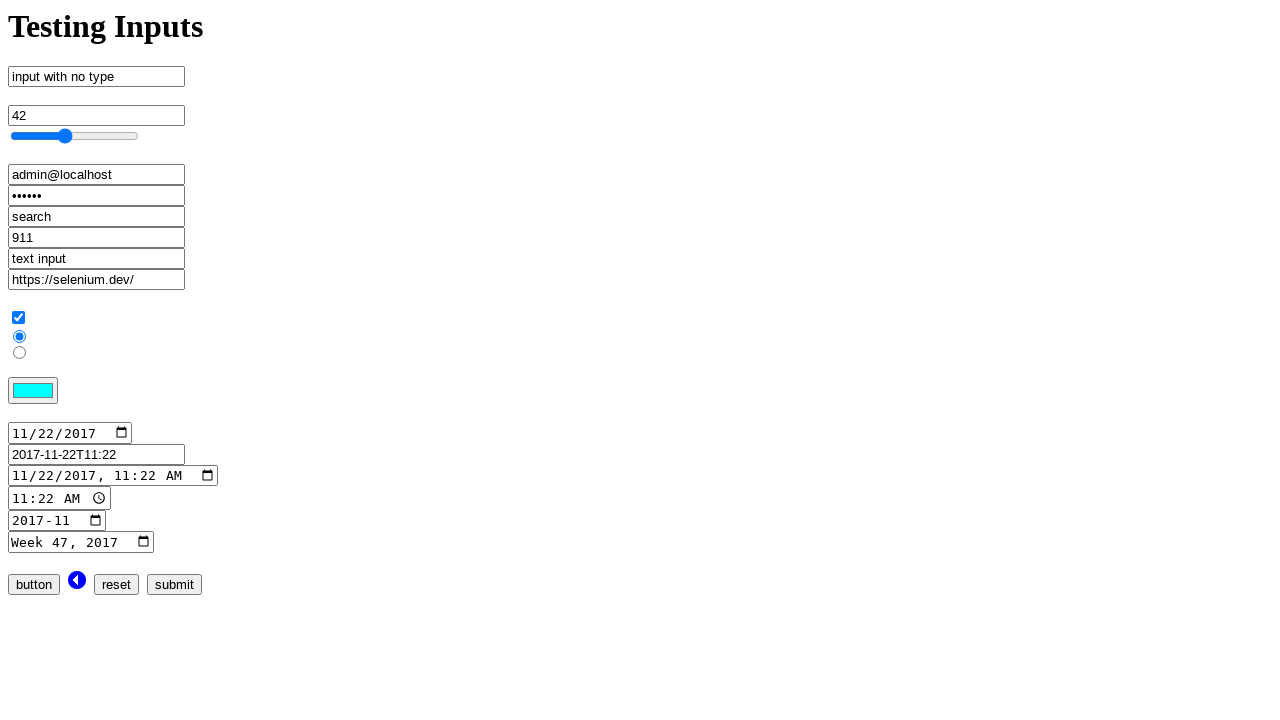